Tests the German business register (Handelsregister) search functionality by navigating to the search page, entering a company name, and submitting the search to view results.

Starting URL: https://www.handelsregister.de/

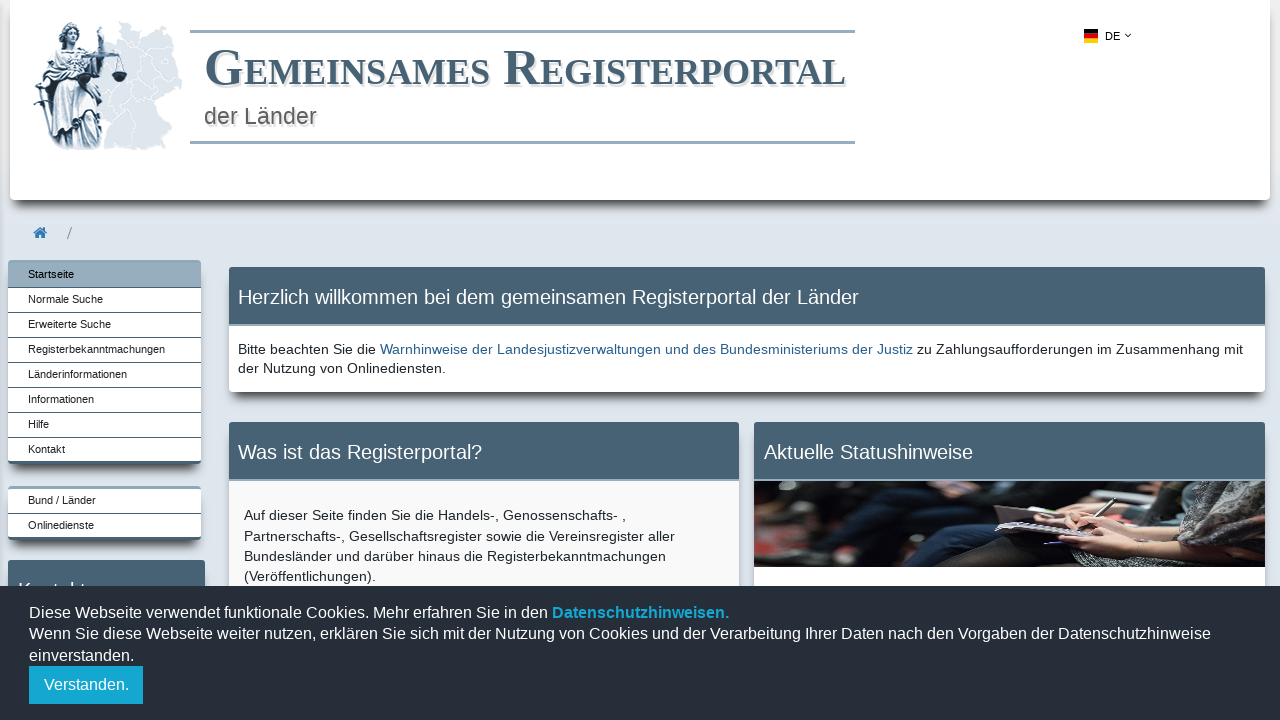

Waited for homepage to load
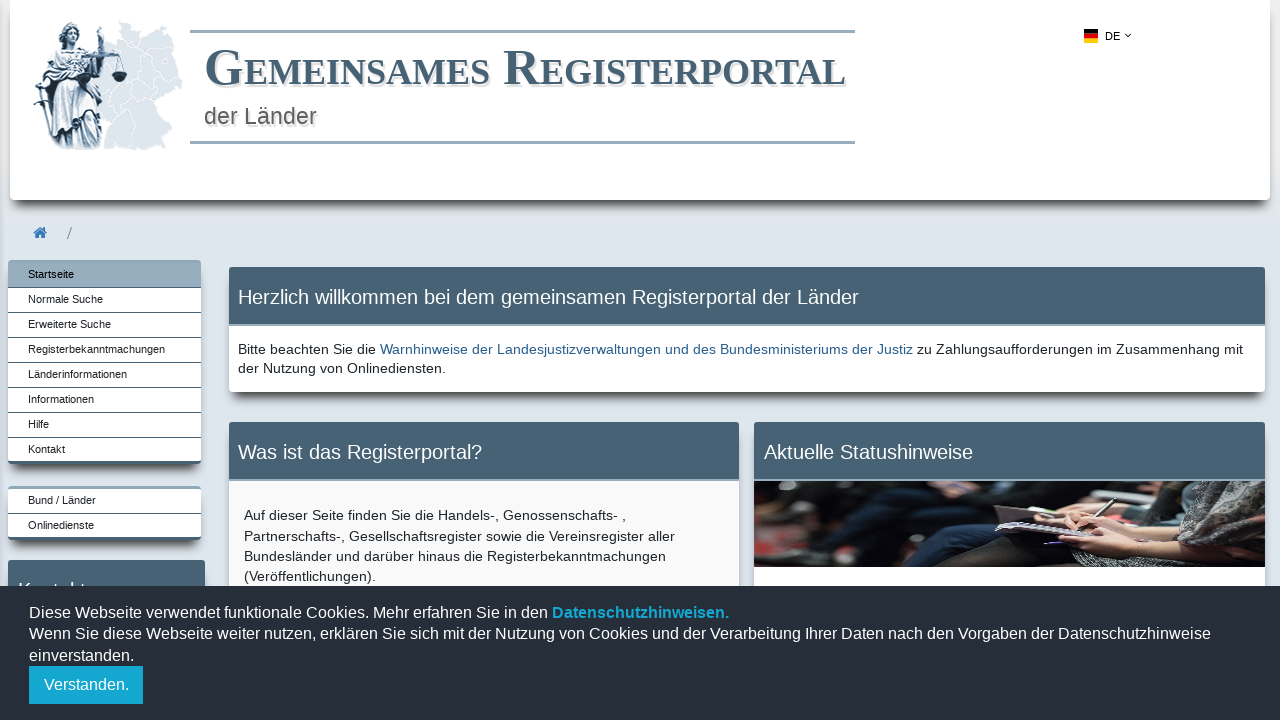

Navigation link to normal search page became available
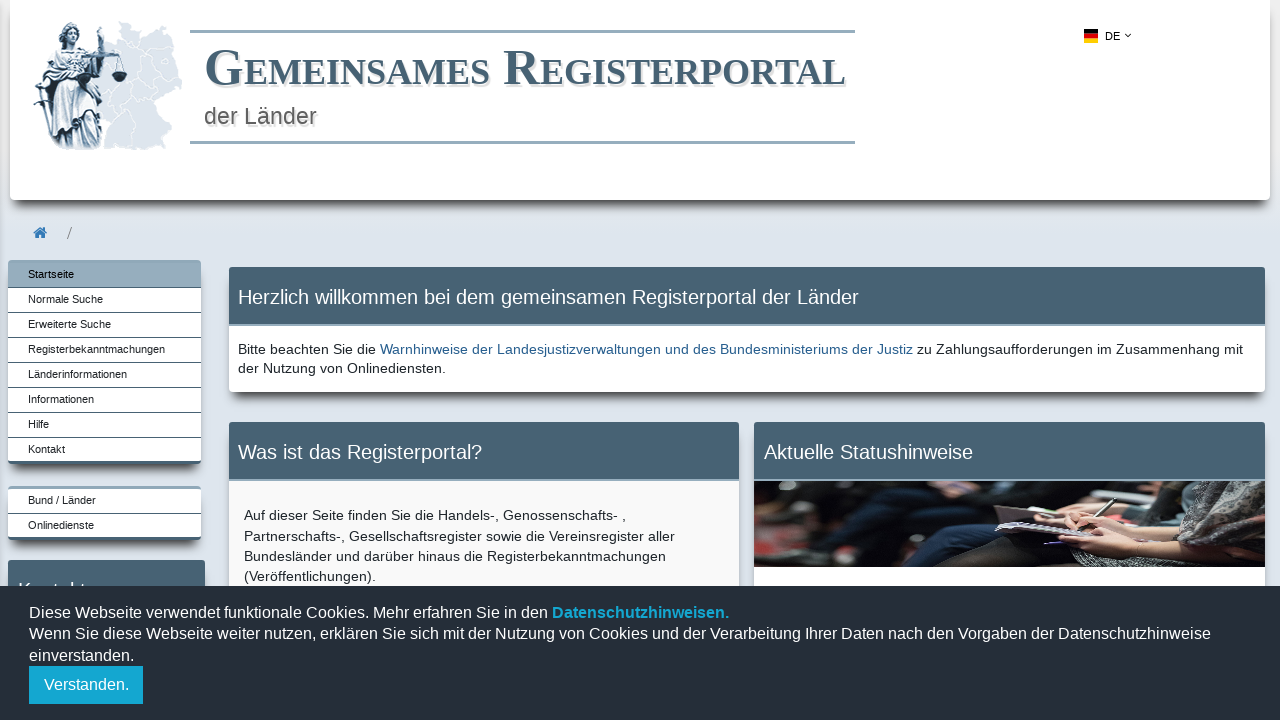

Clicked navigation link to normal search page at (105, 300) on #naviForm\:normaleSucheLink
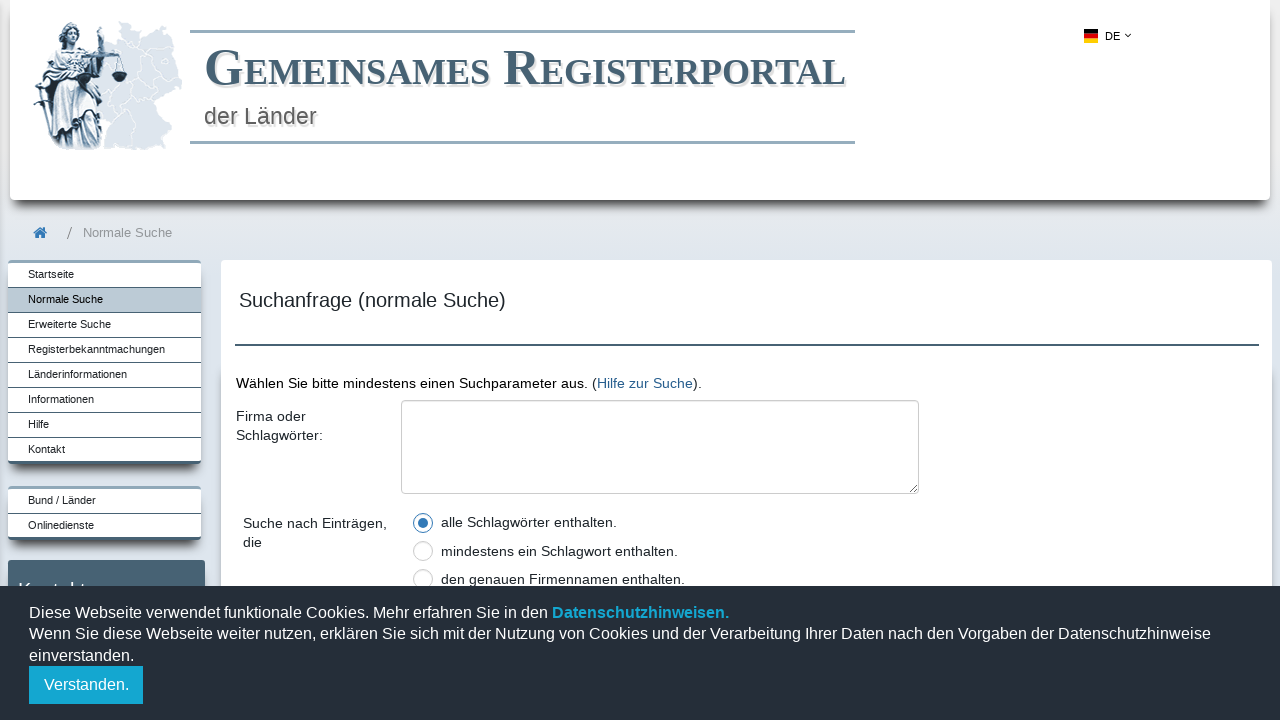

Waited for search page to fully load
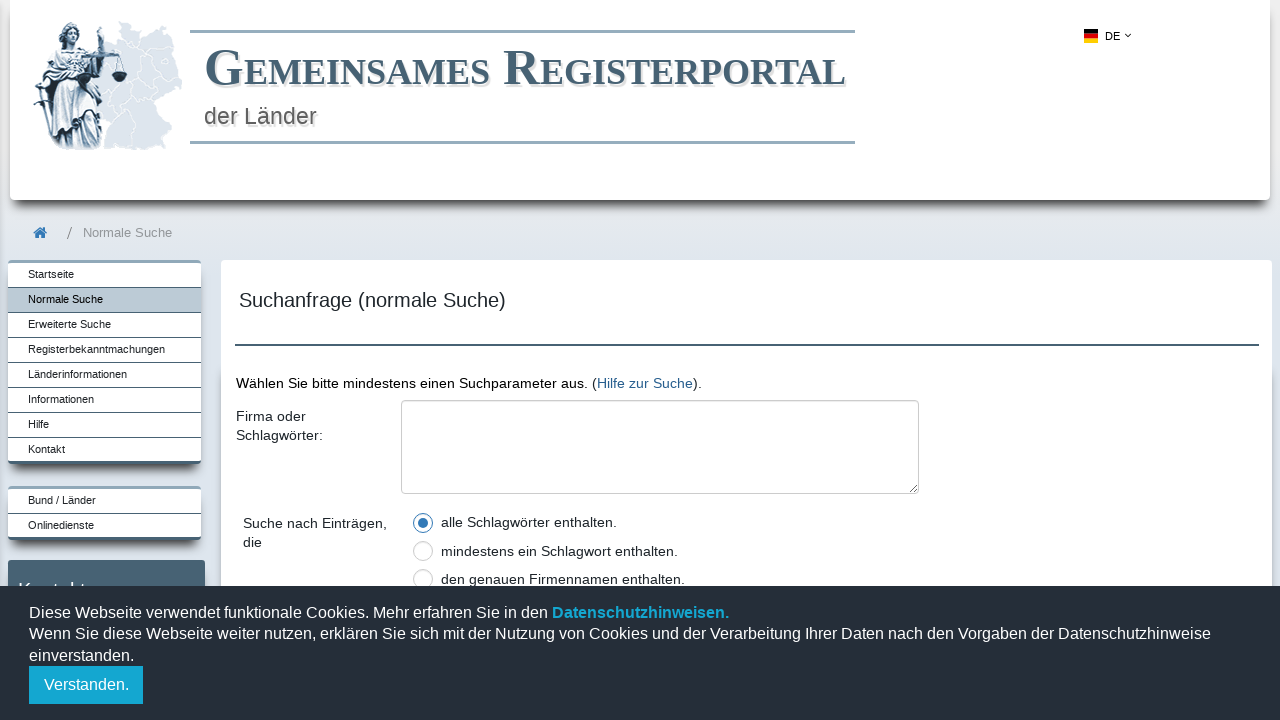

Search field became available
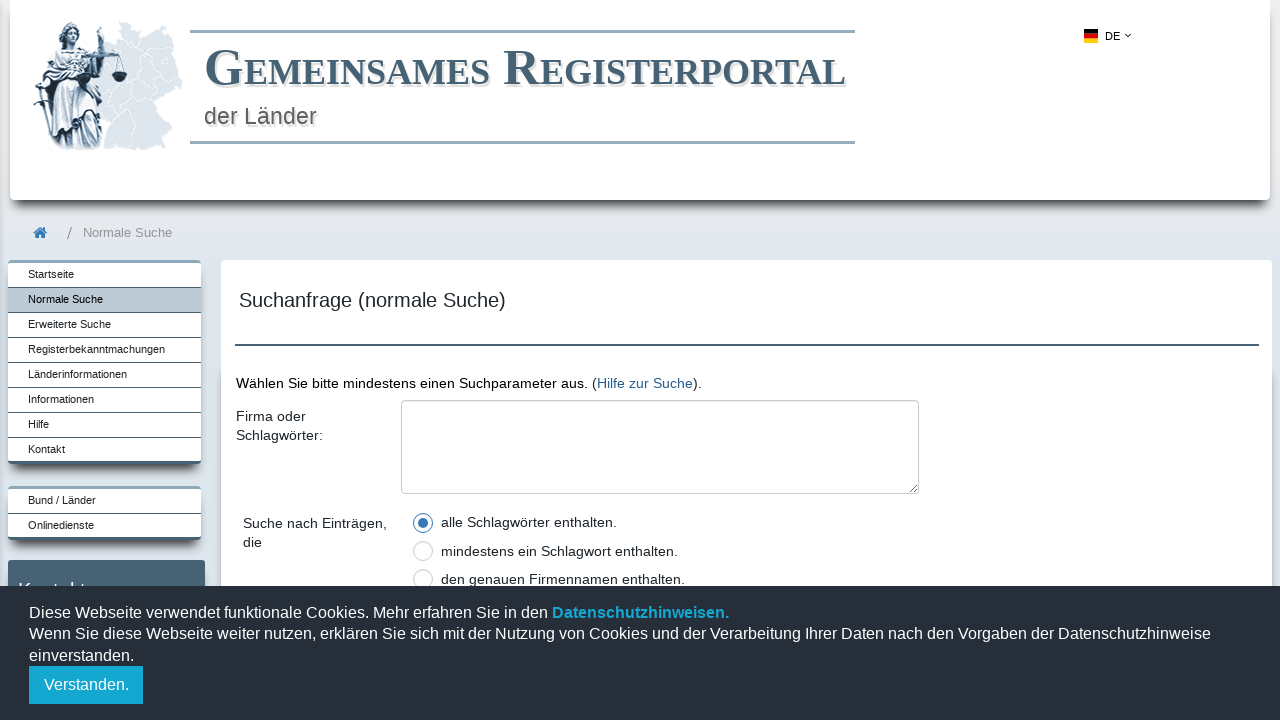

Cleared search field on #form\:schlagwoerter
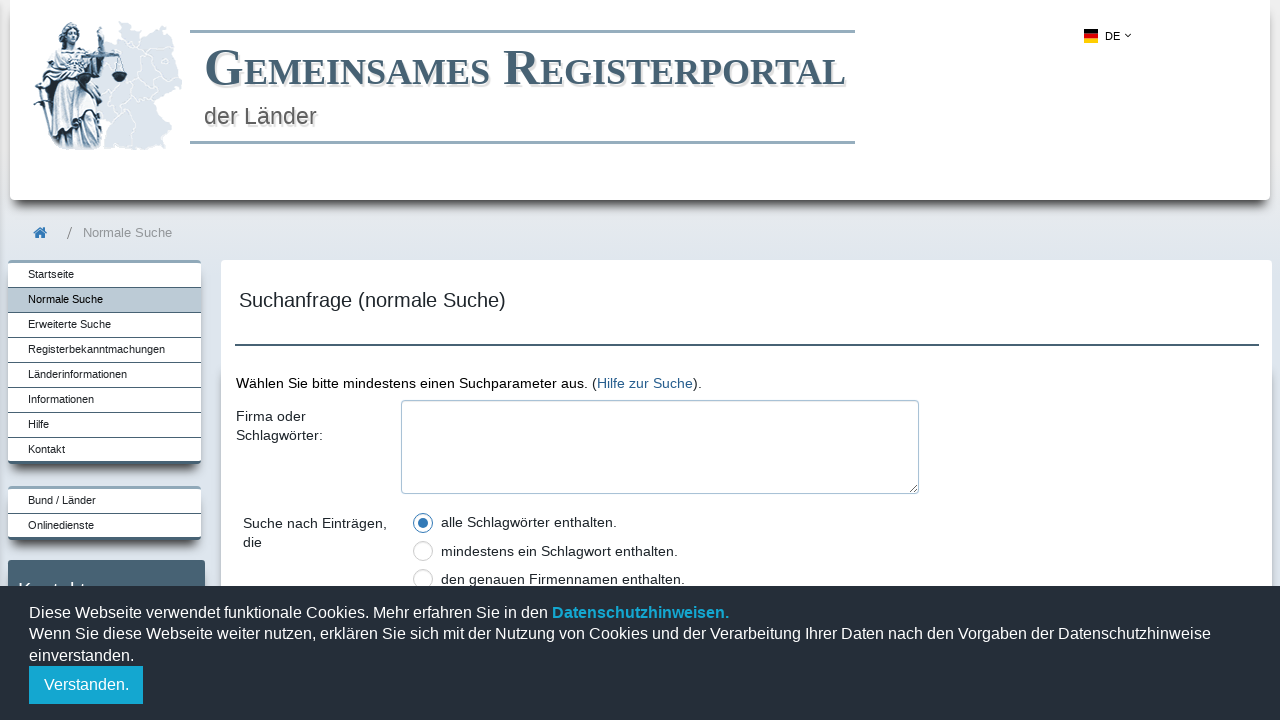

Filled search field with company name 'Siemens AG' on #form\:schlagwoerter
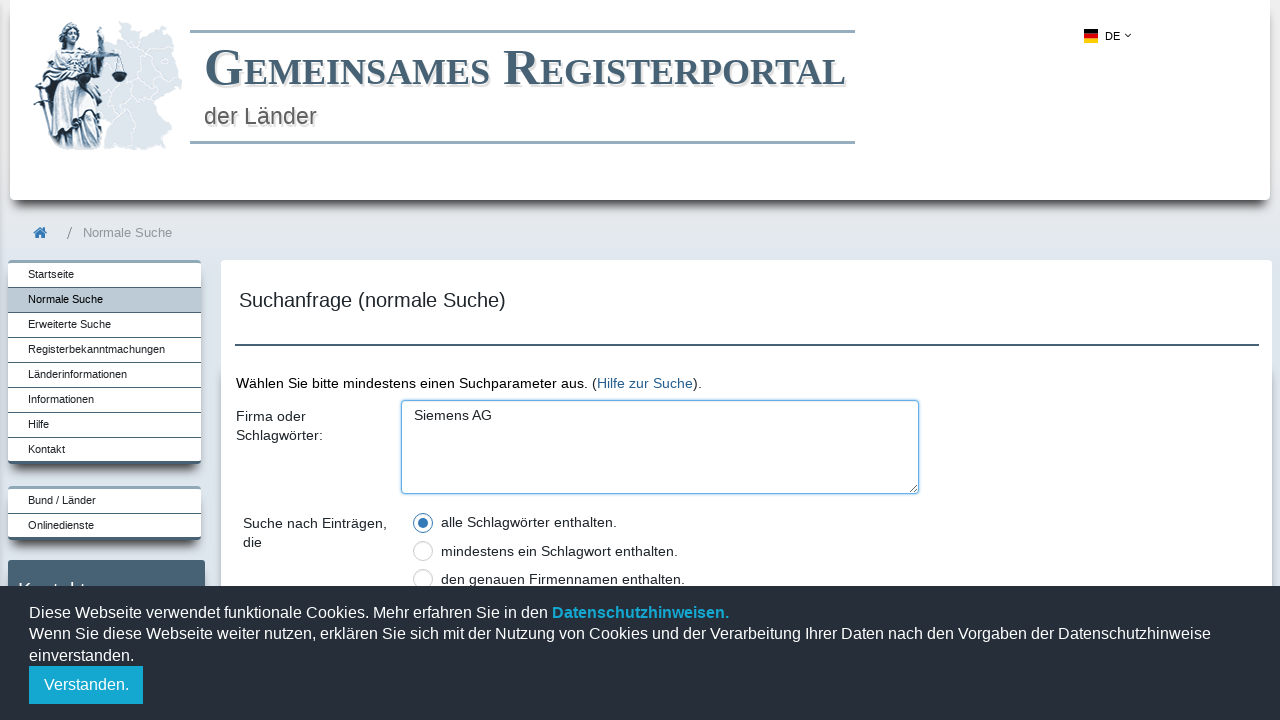

Search button became available
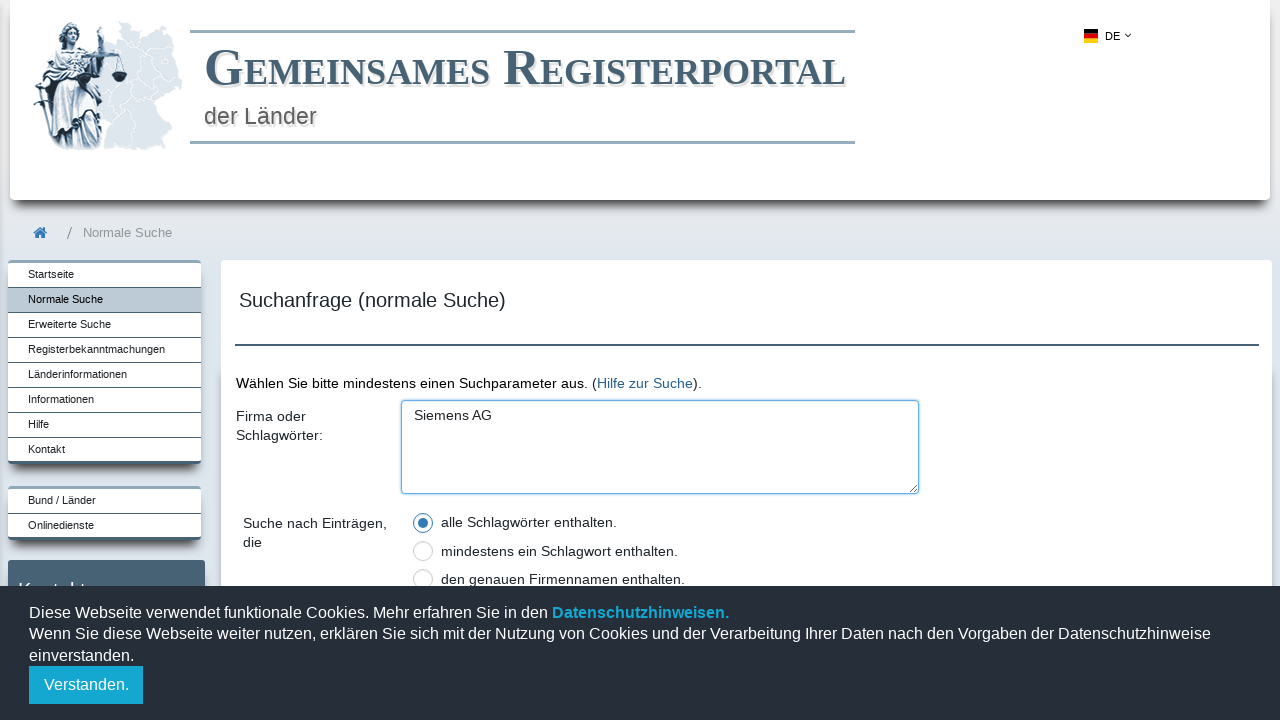

Clicked search button to submit search query at (503, 468) on #form\:btnSuche
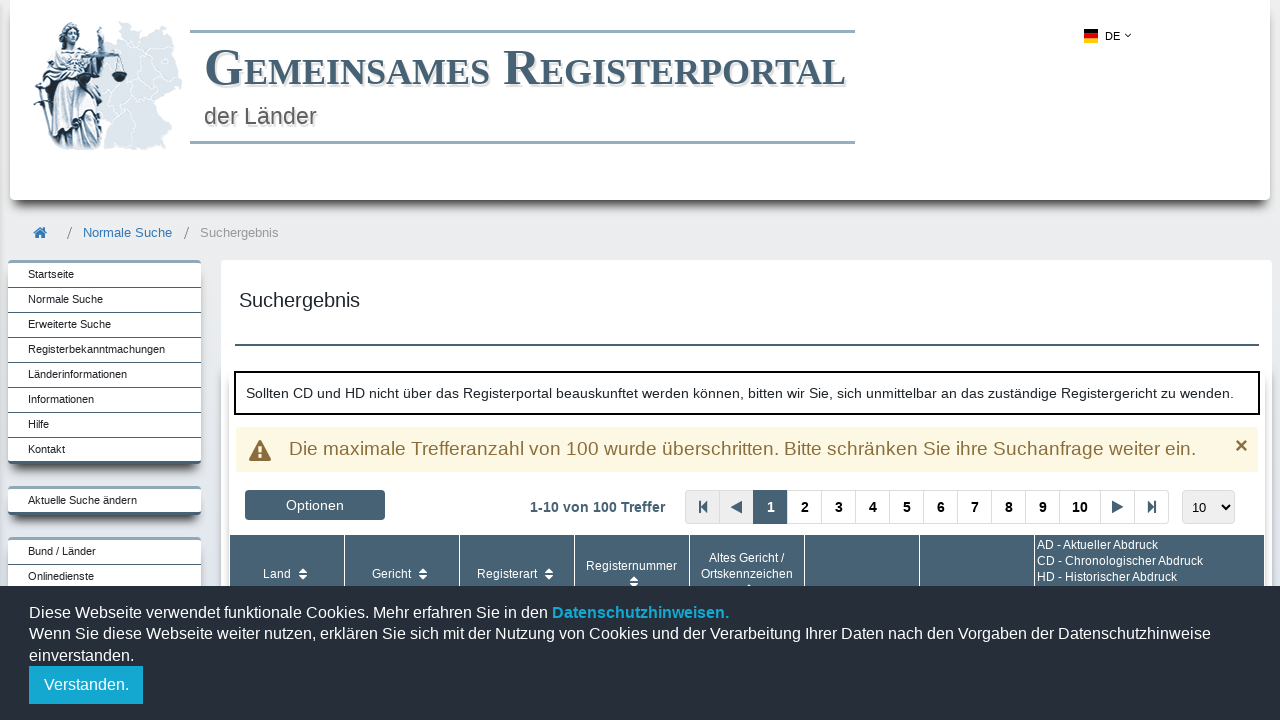

Waited for search results to load
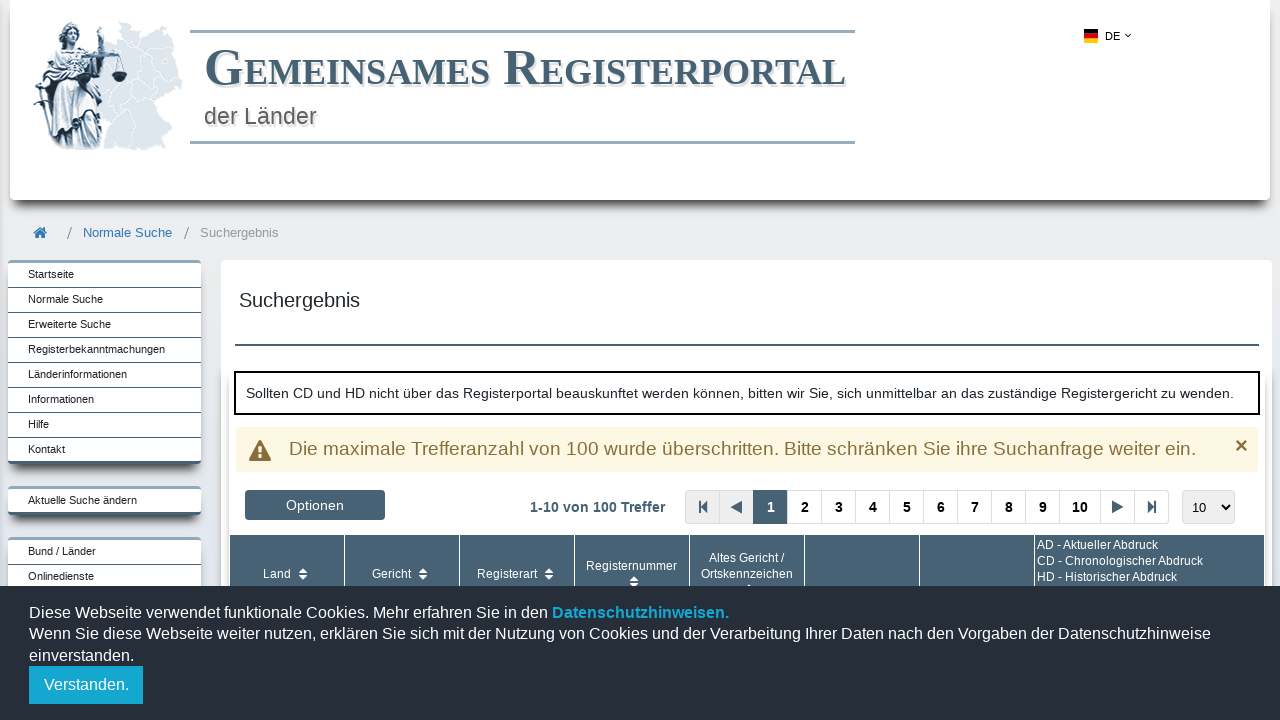

Search results table loaded and verified
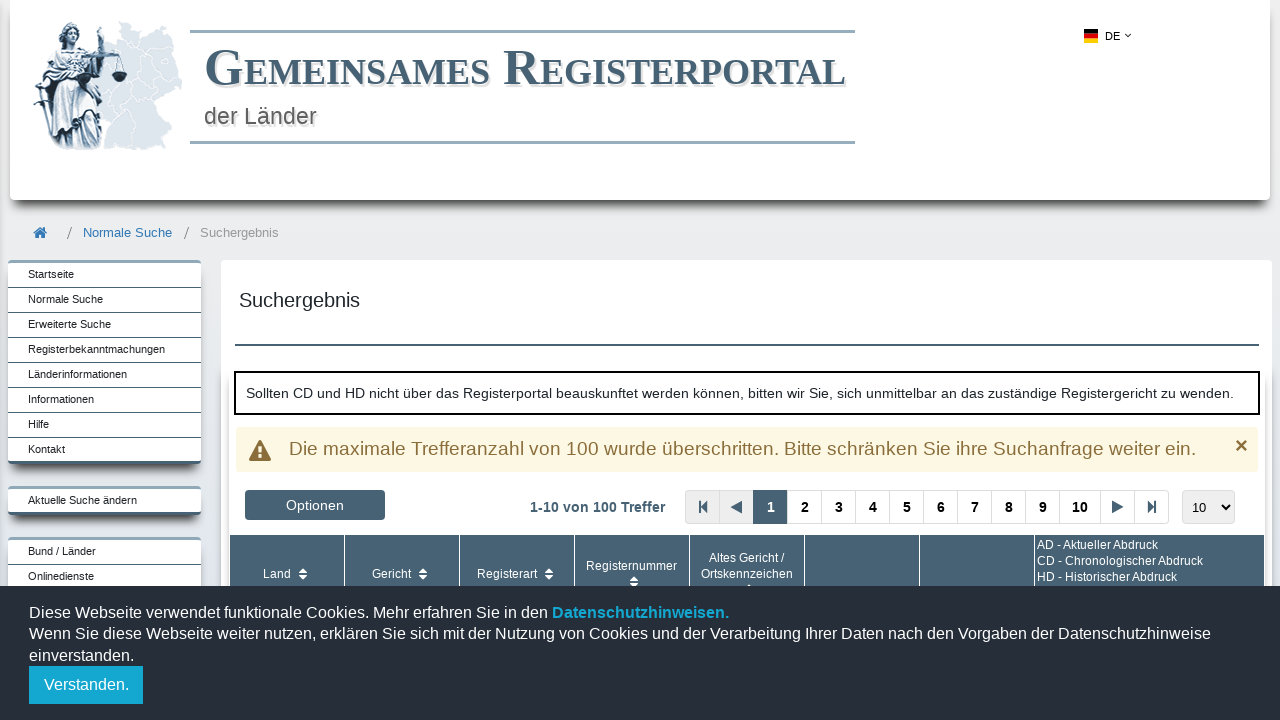

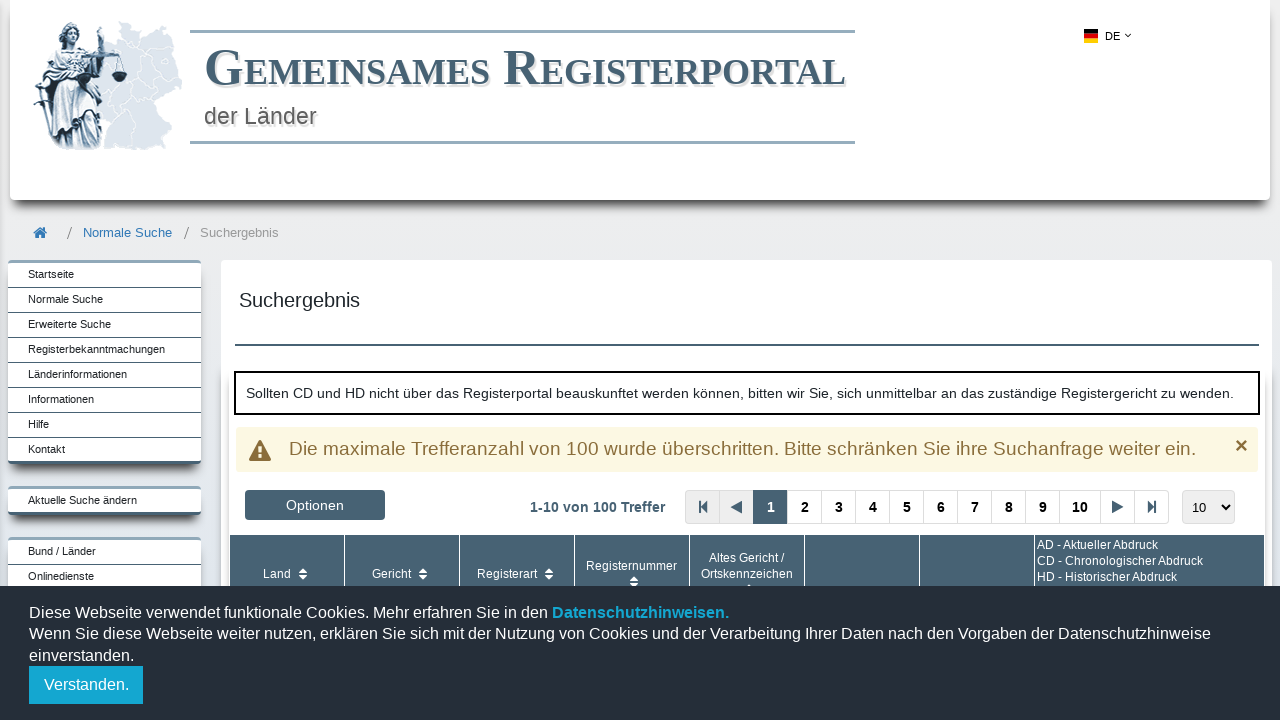